Tests timer alert button that displays an alert after a 5 second delay and accepts it

Starting URL: https://demoqa.com/alerts

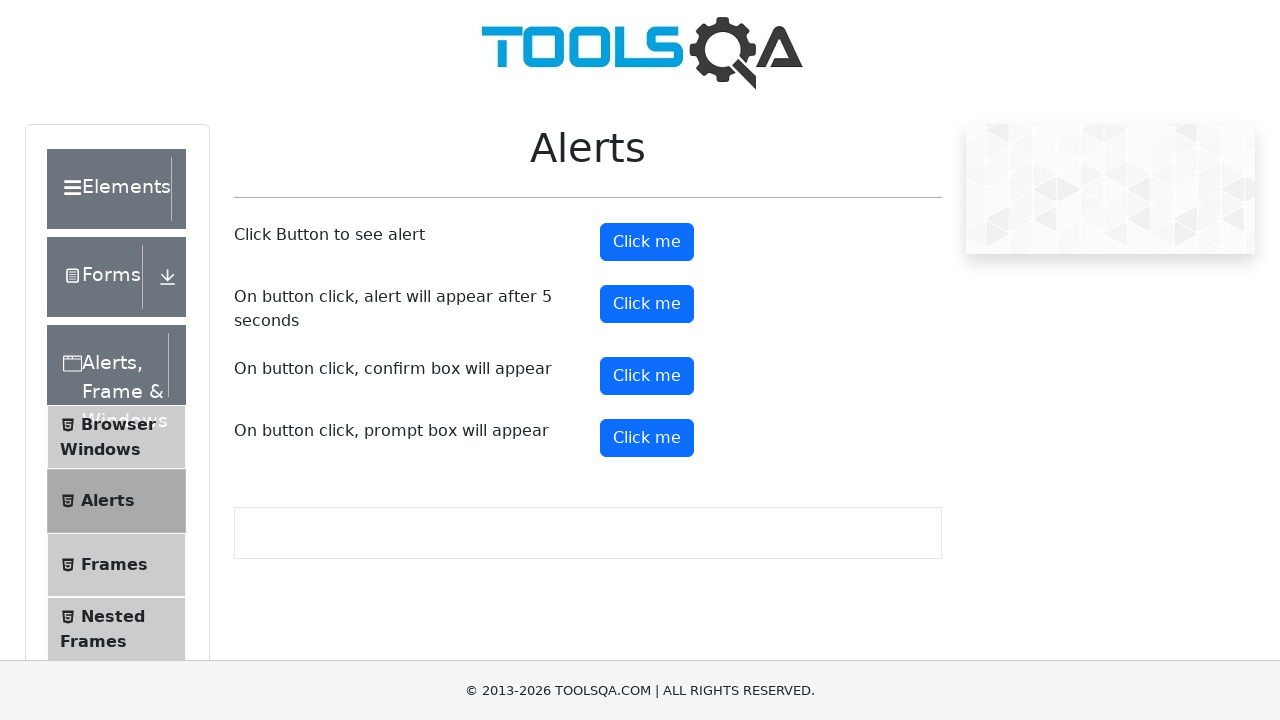

Set up dialog handler to automatically accept alerts
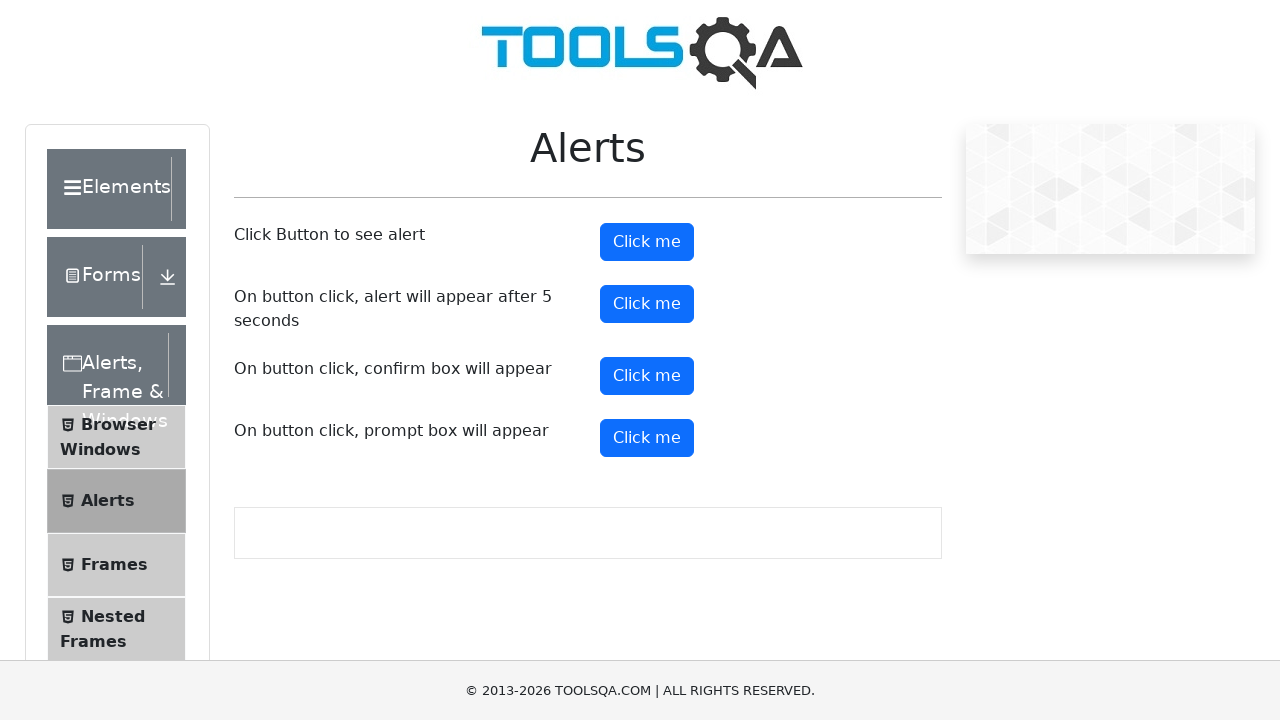

Clicked timer alert button at (647, 304) on #timerAlertButton
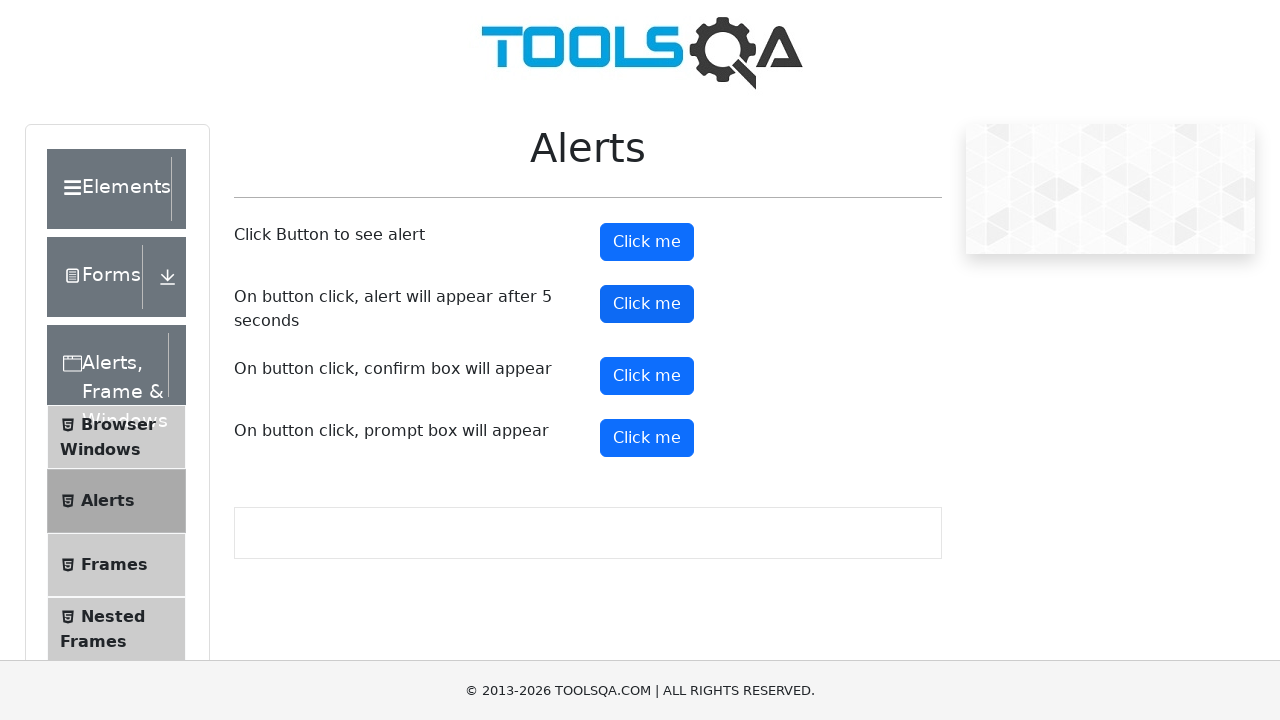

Waited 5.5 seconds for timer alert to appear and be accepted
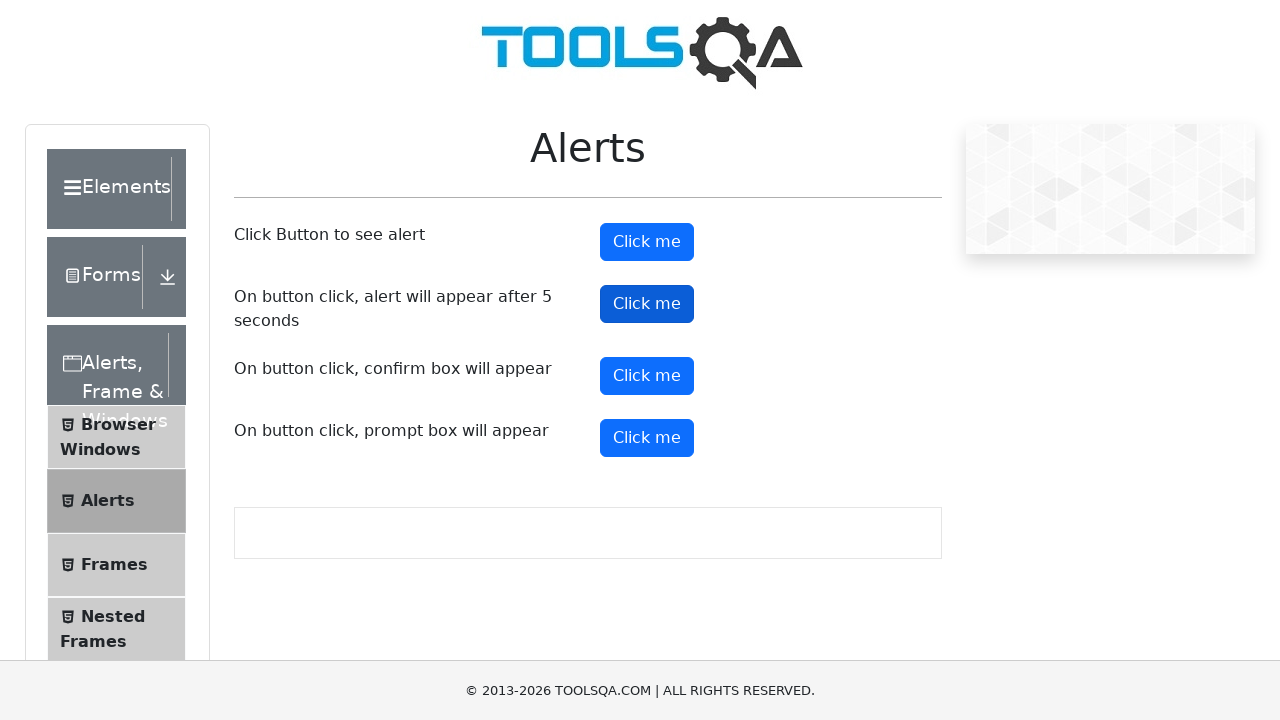

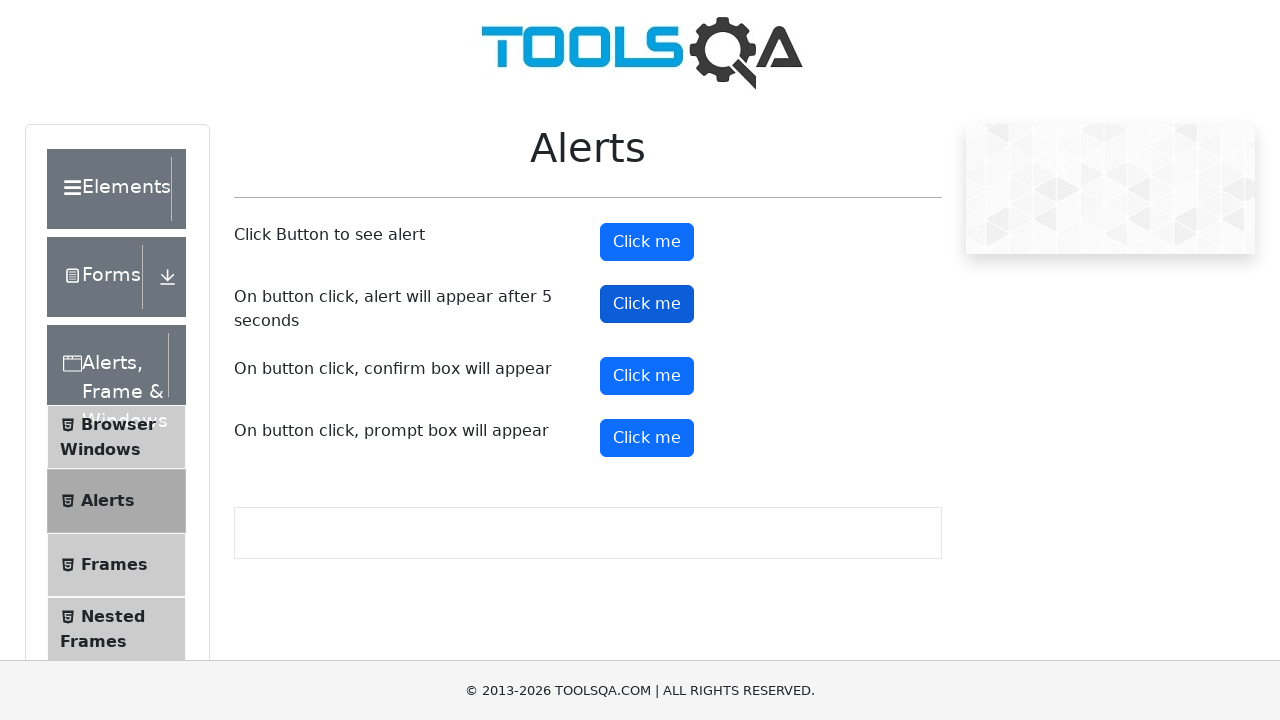